Tests DuckDuckGo search functionality by entering a search phrase into the search box

Starting URL: https://duckduckgo.com/

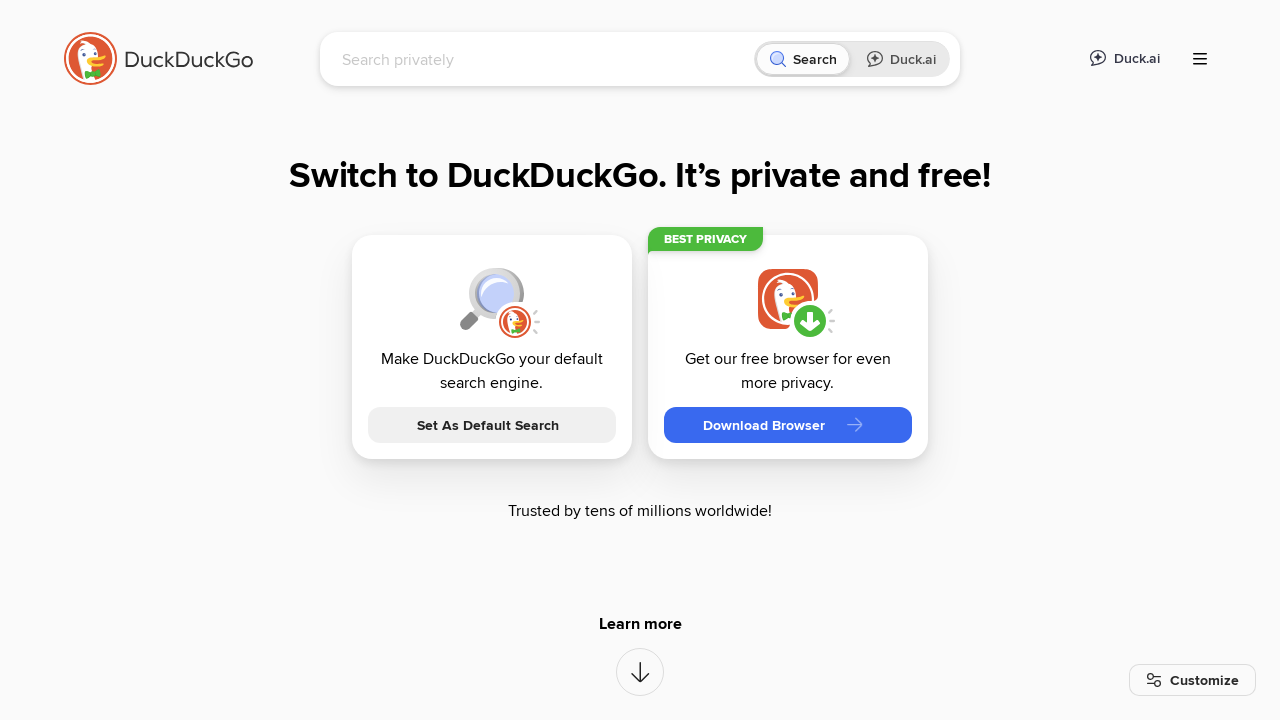

Filled DuckDuckGo search box with 'zielona papuga' on input[name='q']
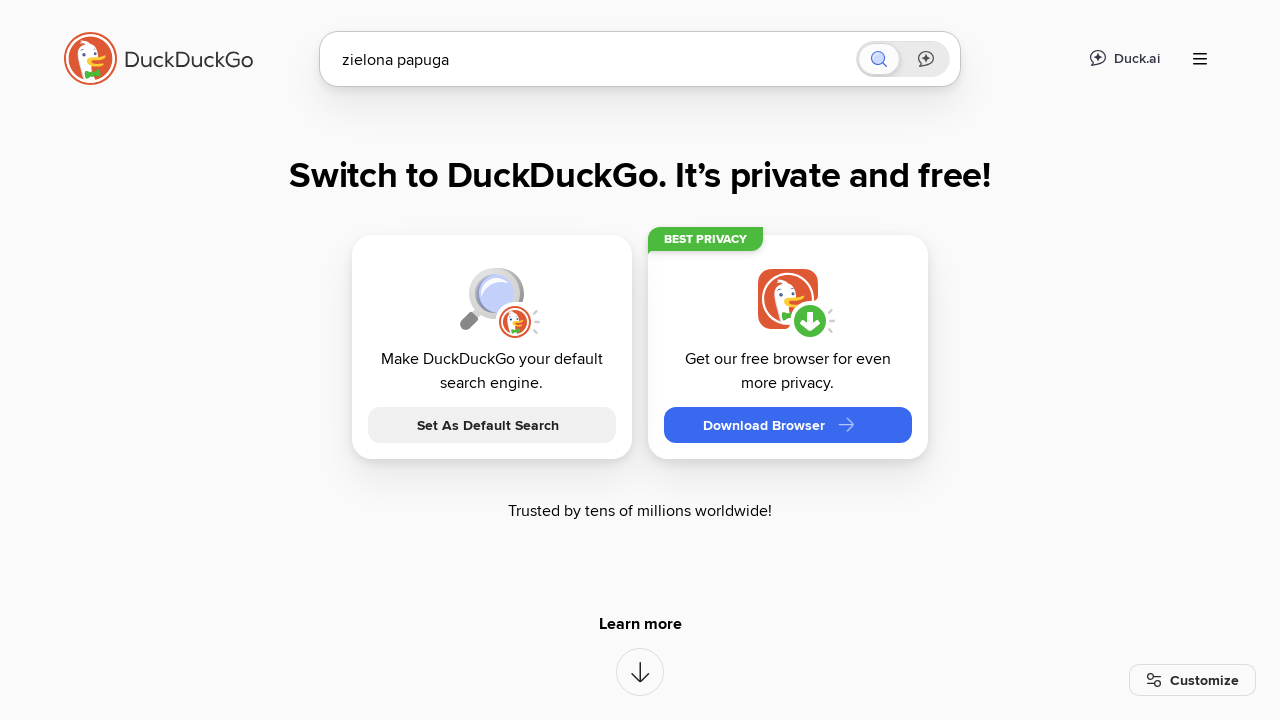

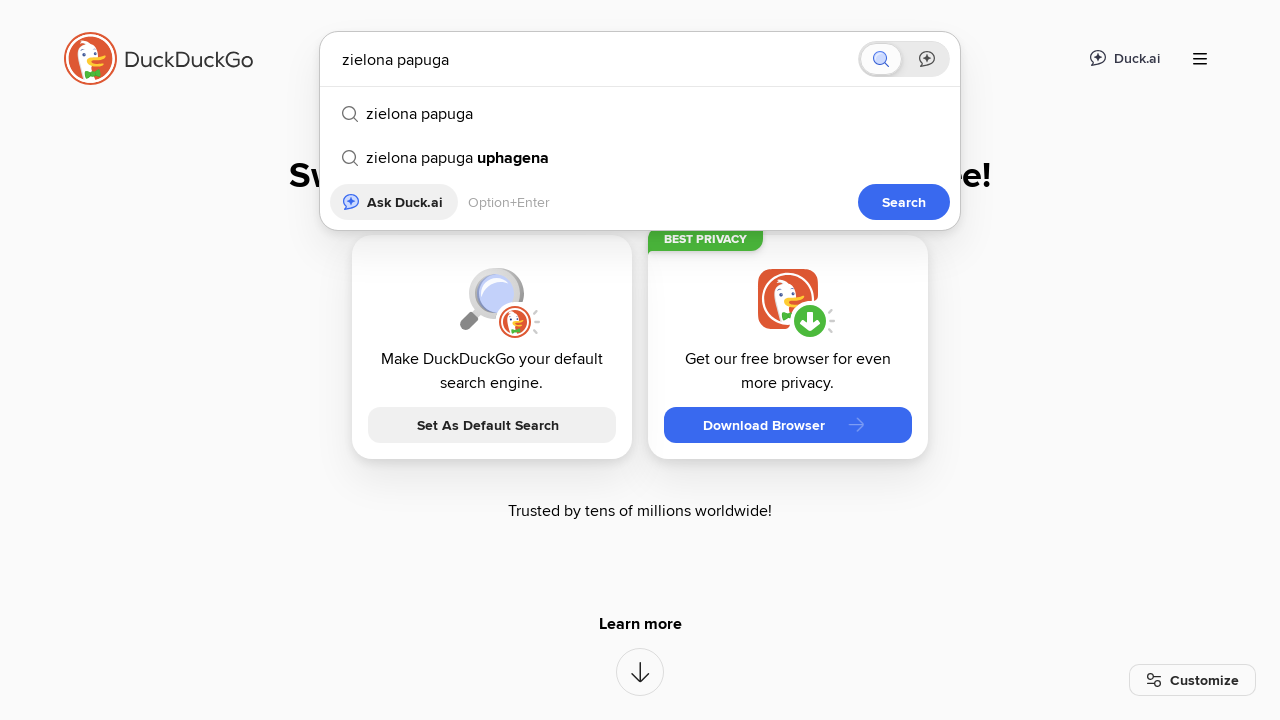